Solves a math captcha by calculating the sum of two numbers displayed on the page, selecting the sum from a dropdown list, and submitting the form

Starting URL: https://suninjuly.github.io/selects2.html

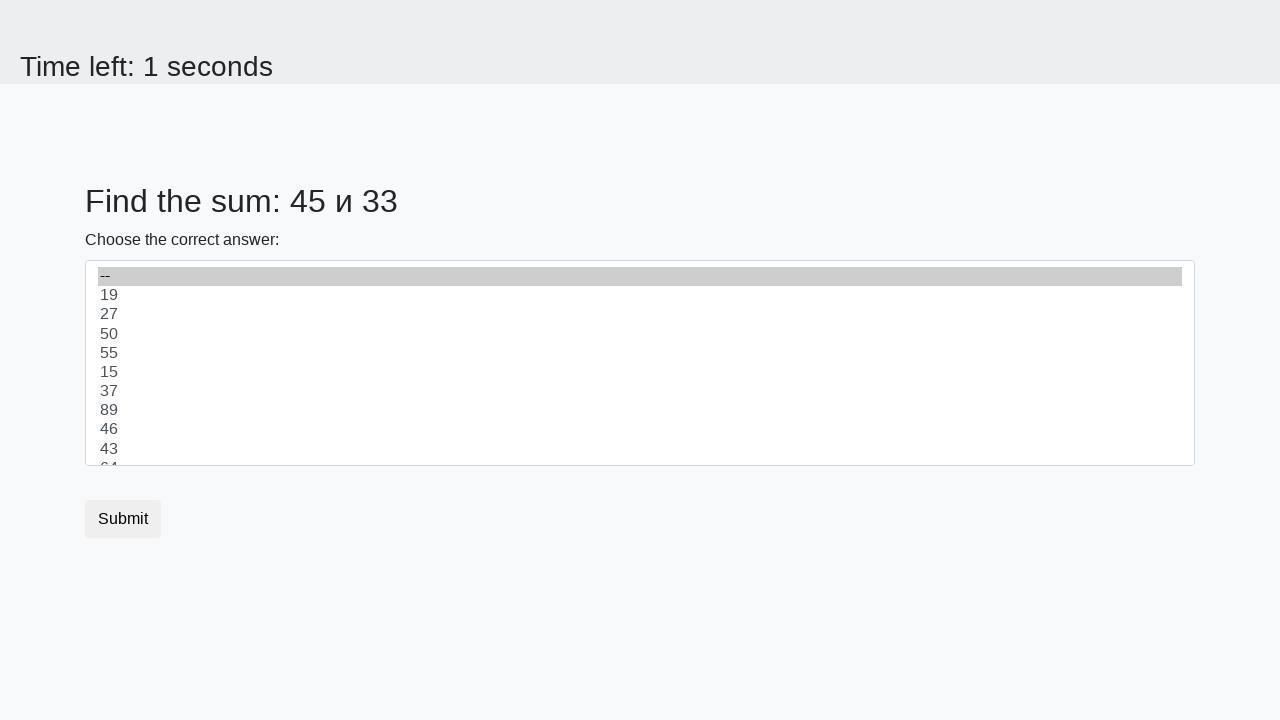

Retrieved first number from page
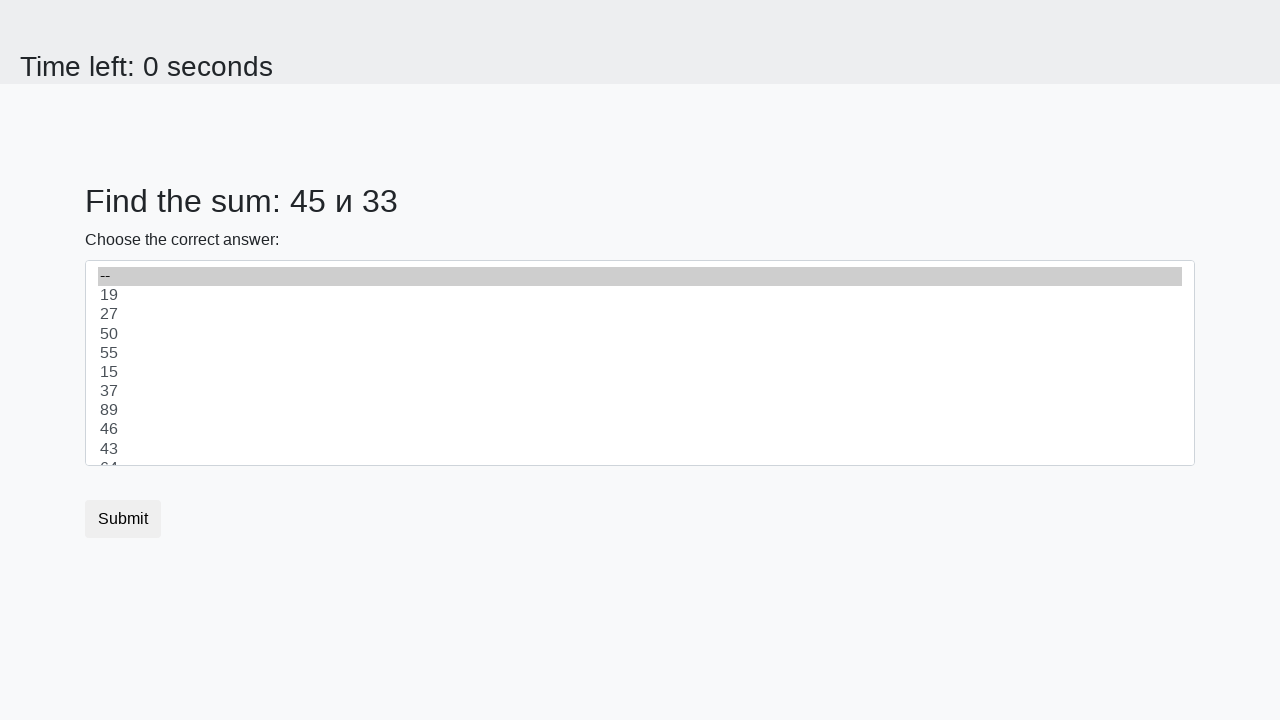

Retrieved second number from page
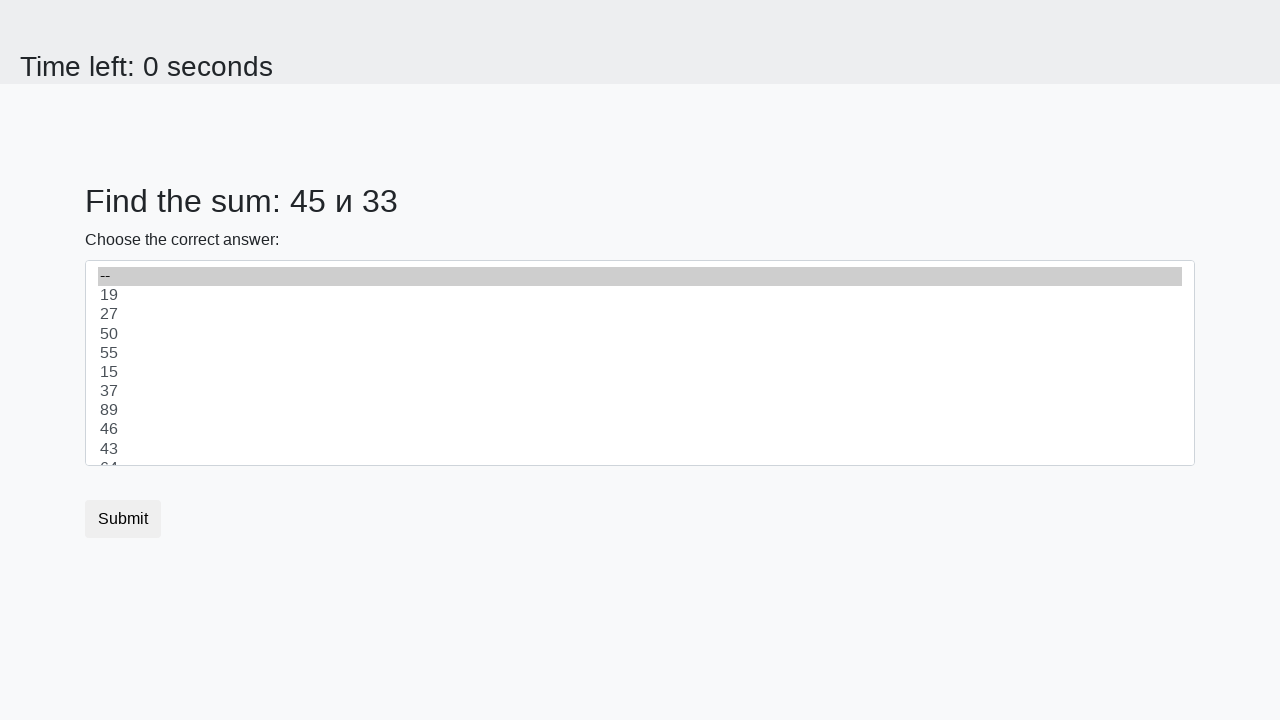

Calculated sum: 45 + 33 = 78
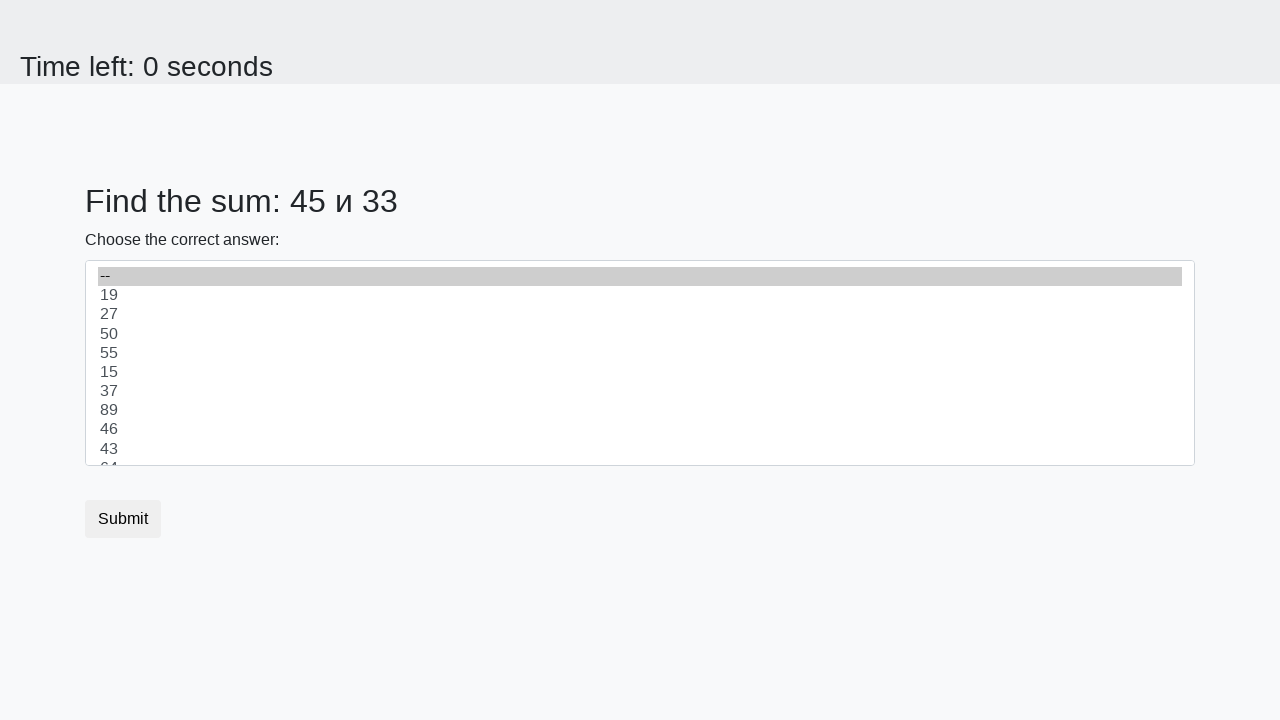

Selected 78 from dropdown menu on #dropdown
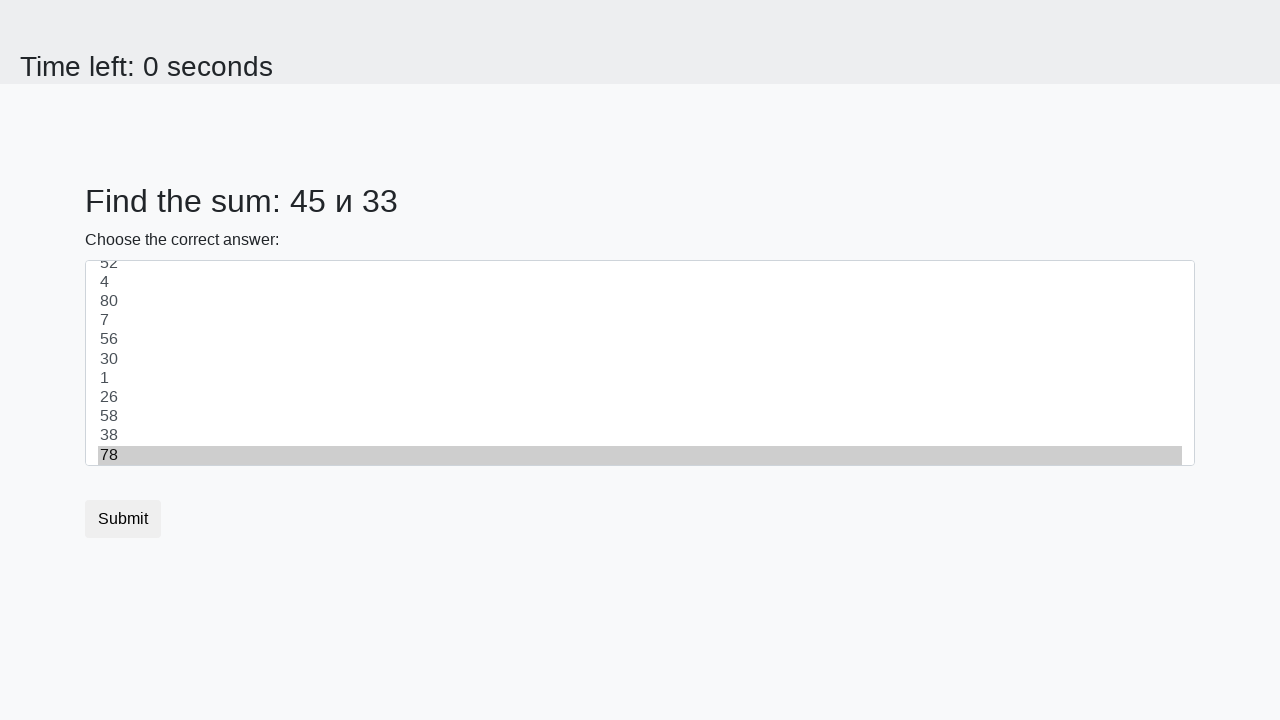

Clicked submit button at (123, 519) on button.btn
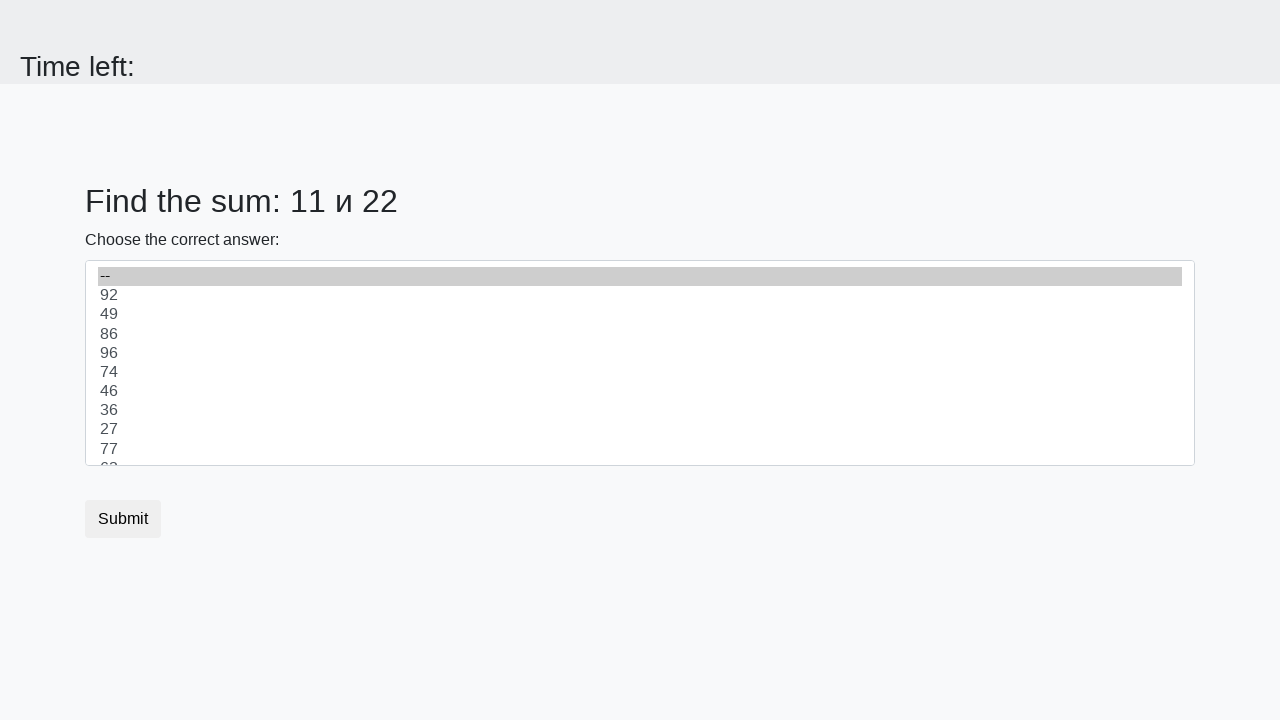

Waited for form submission result
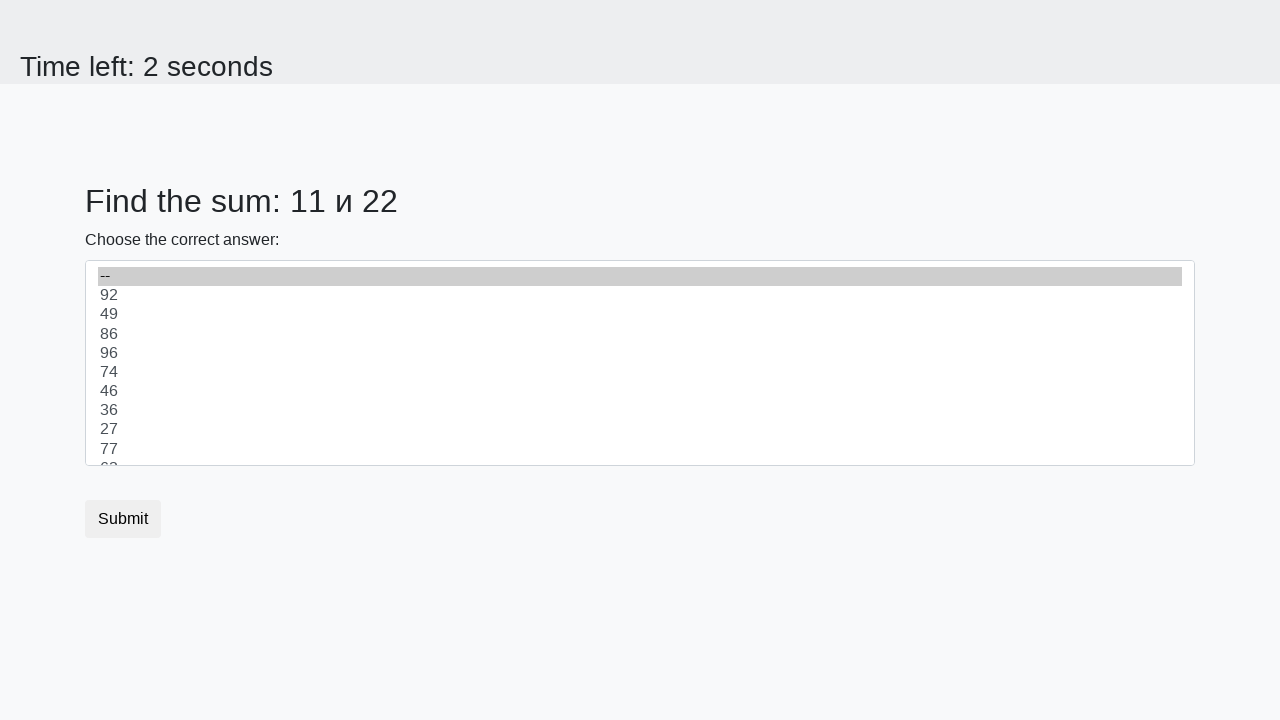

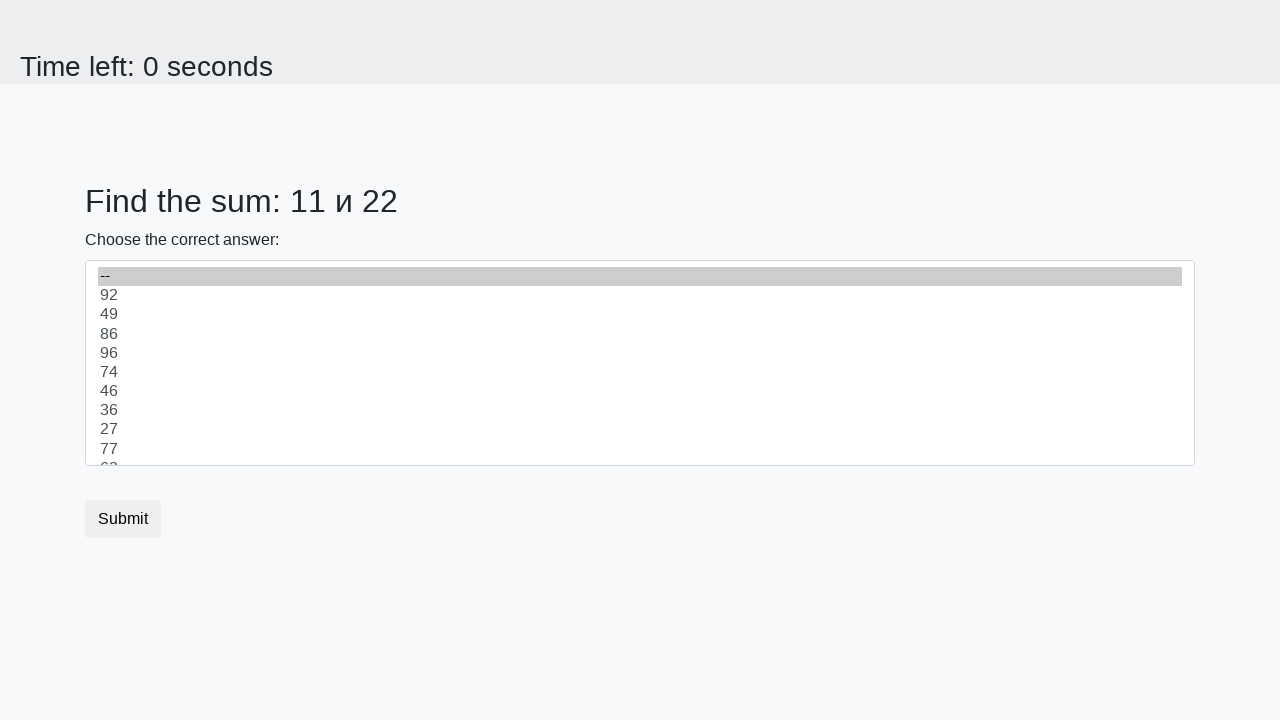